Tests dropdown selection functionality by scrolling to a country dropdown element and selecting France from the options

Starting URL: https://testautomationpractice.blogspot.com/

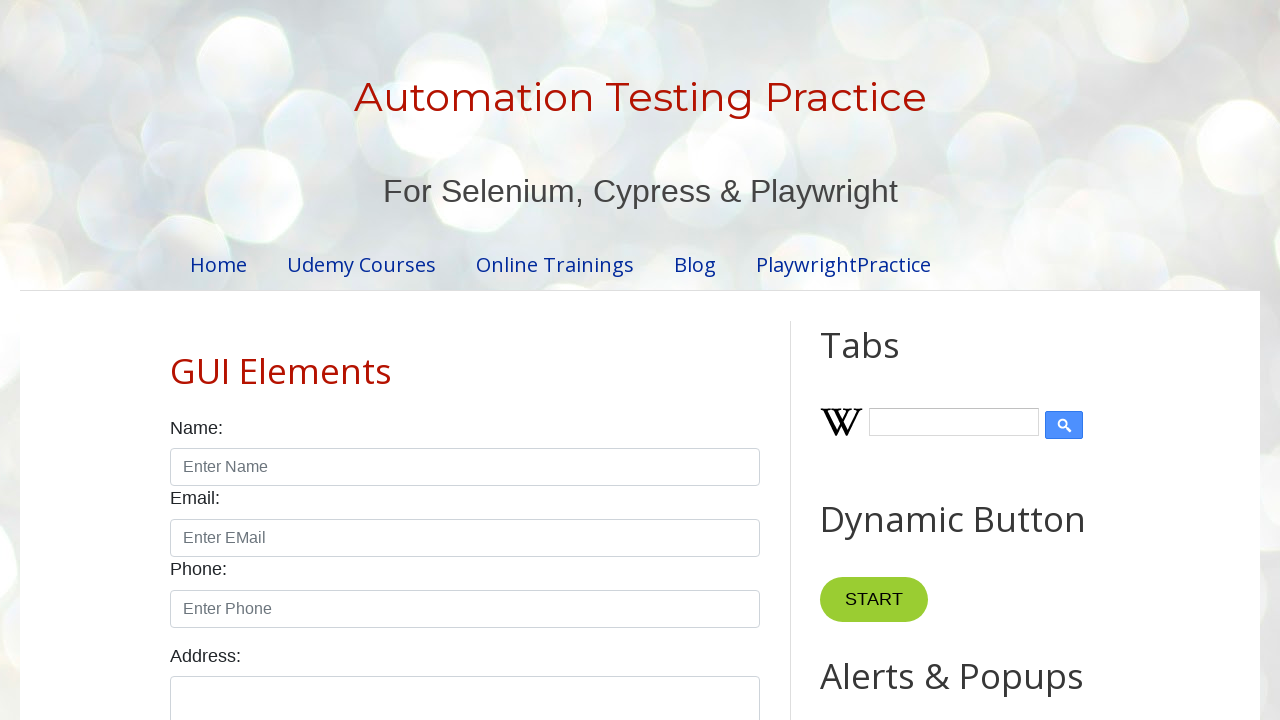

Scrolled country dropdown element into view
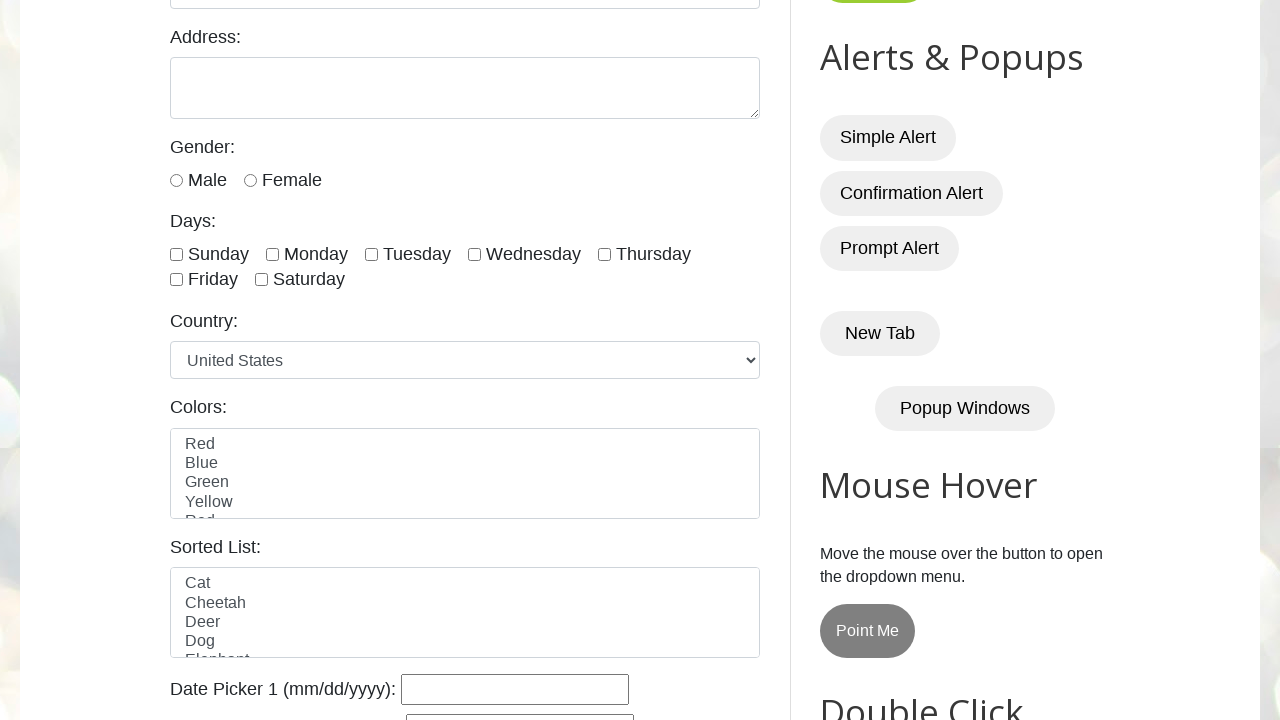

Selected France from the country dropdown on #country
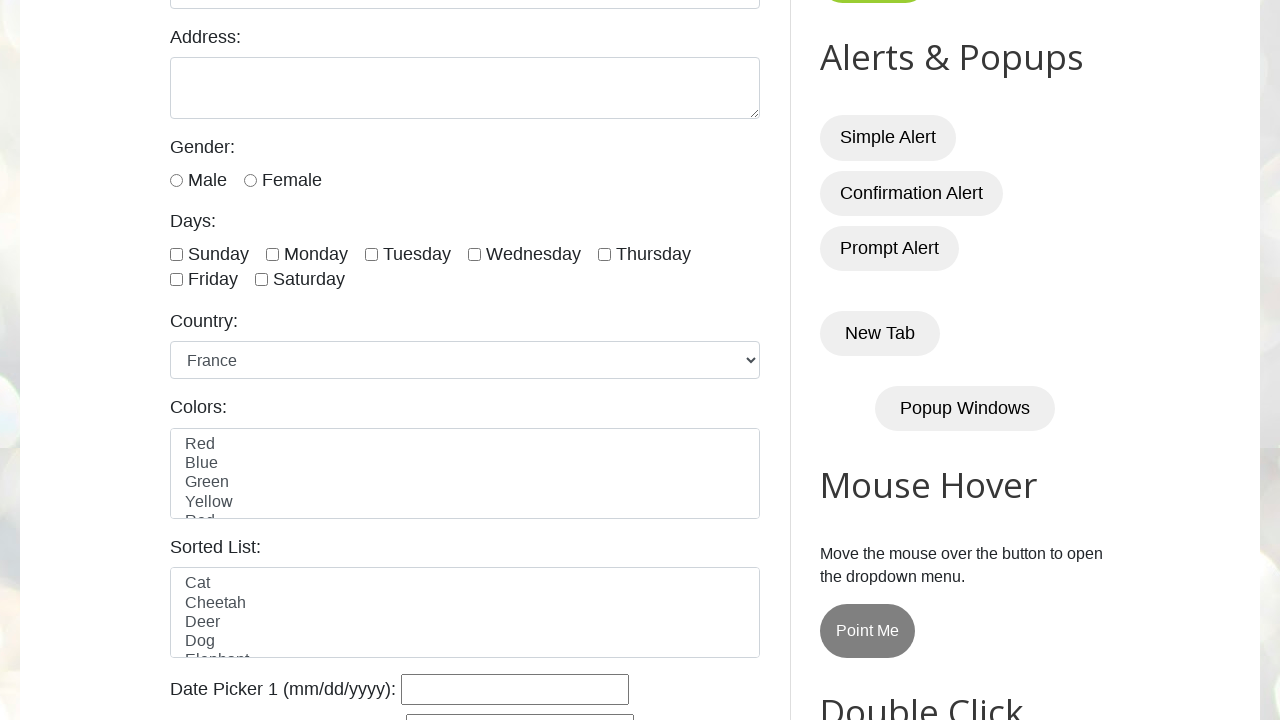

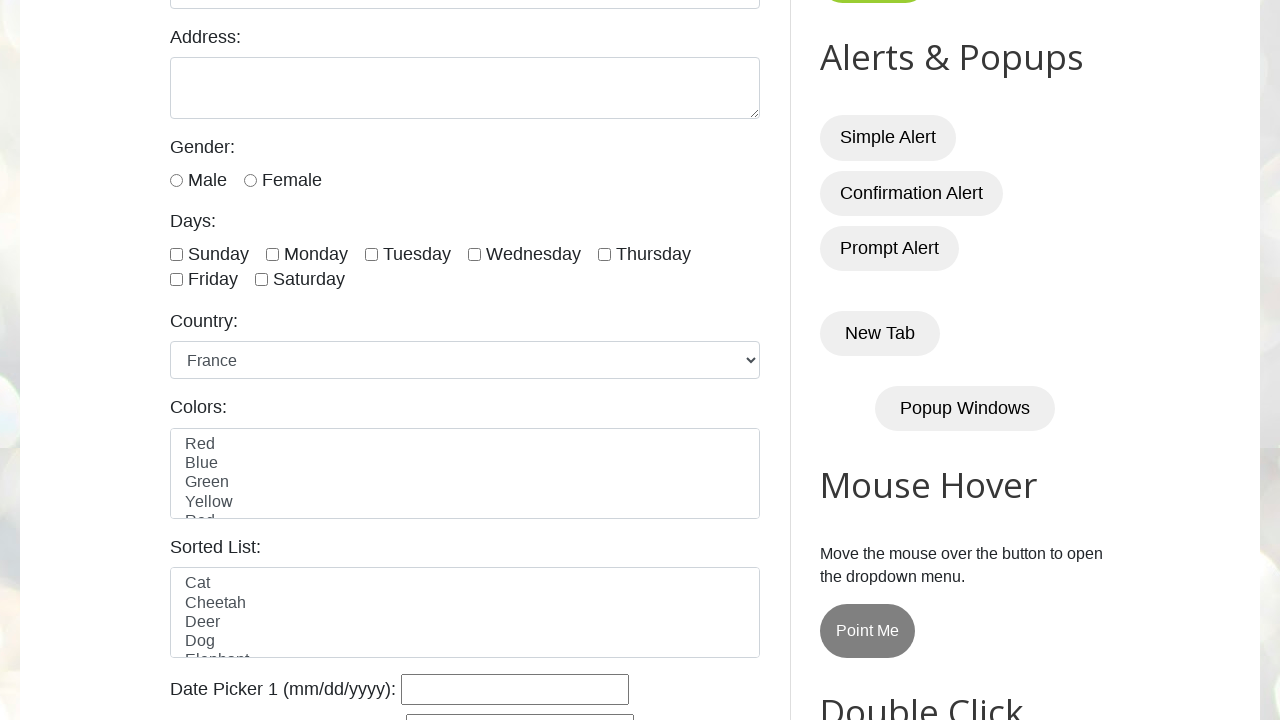